Tests browser window management operations including maximizing, resizing, repositioning, and minimizing the window

Starting URL: http://the-internet.herokuapp.com

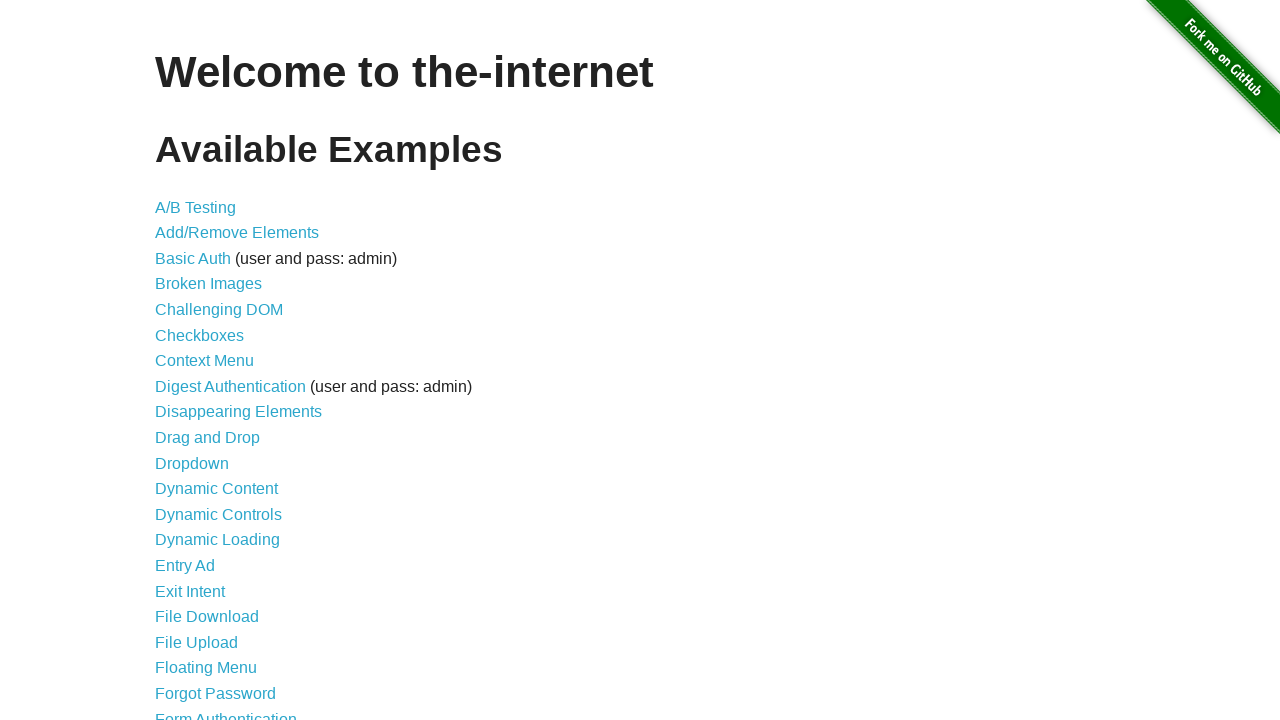

Set viewport size to 1920x1080 (maximized)
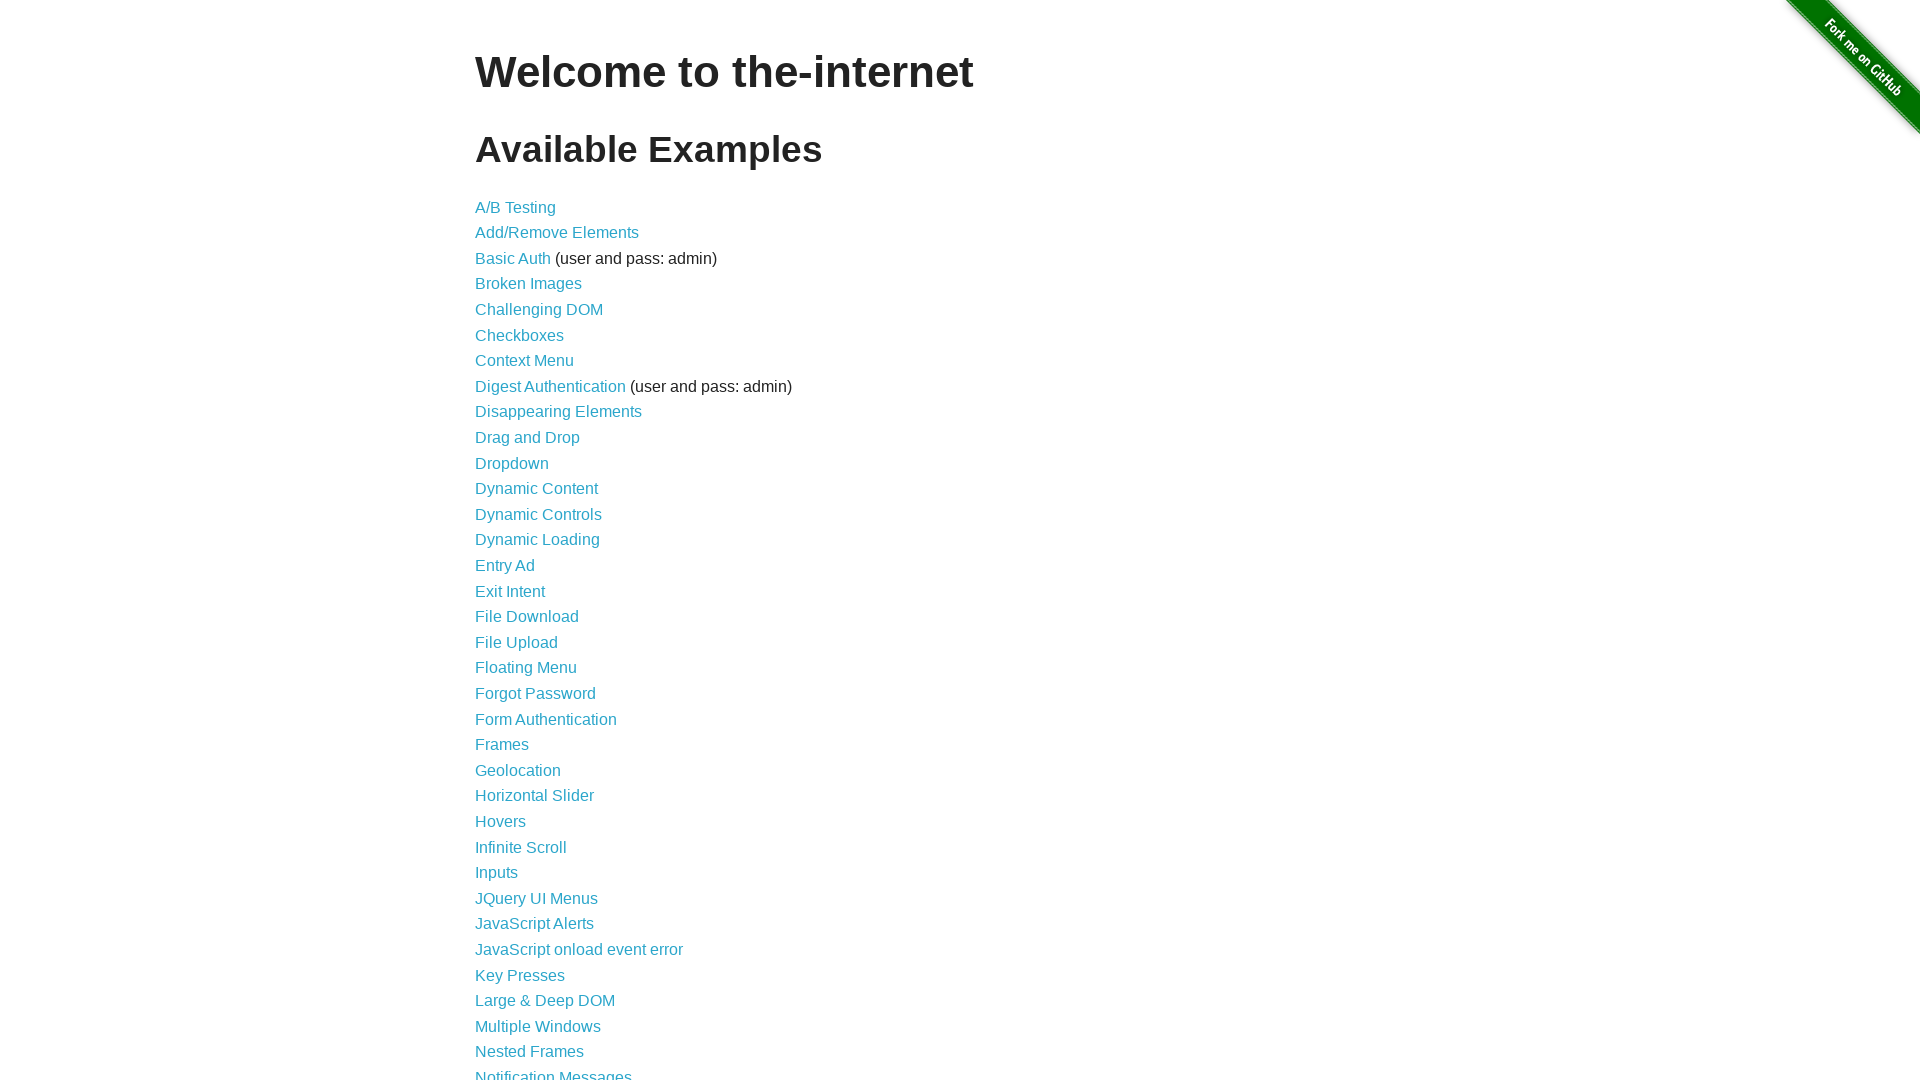

Set viewport size to 800x600
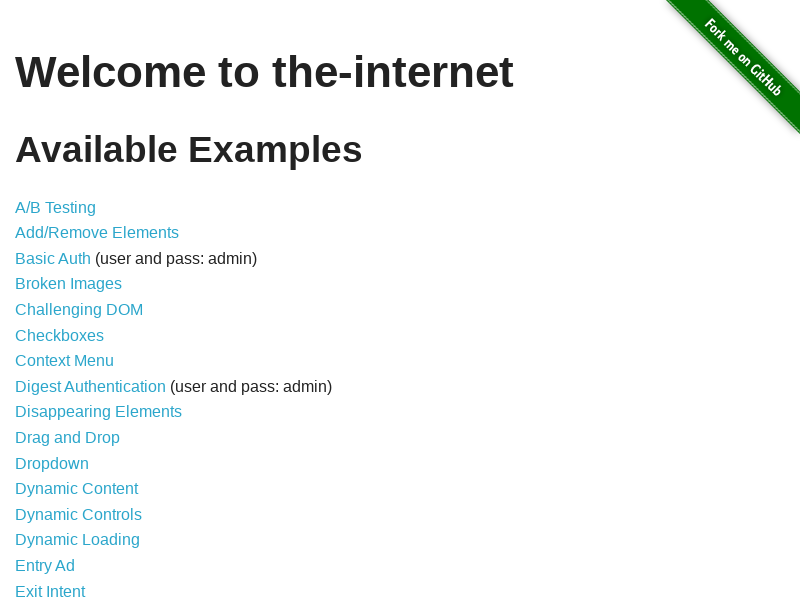

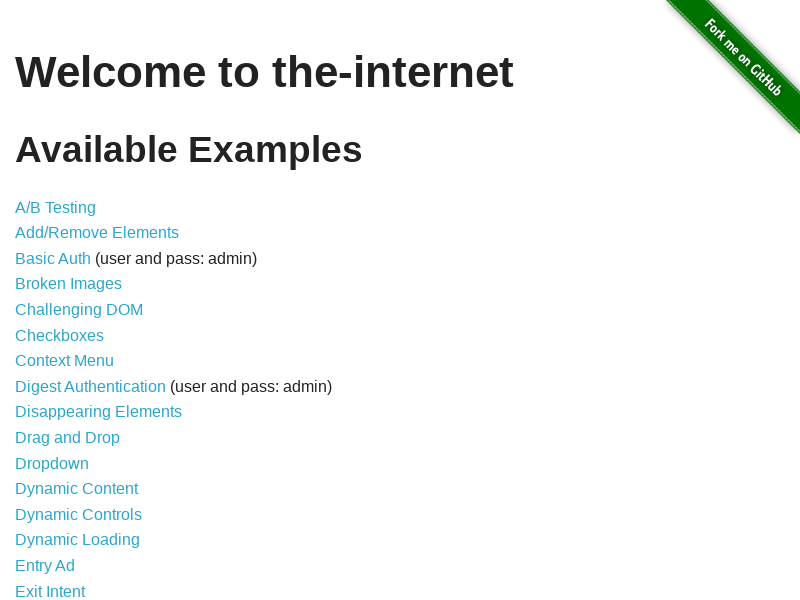